Tests the Python.org search functionality by entering "pycon" in the search field and submitting the search form

Starting URL: https://www.python.org

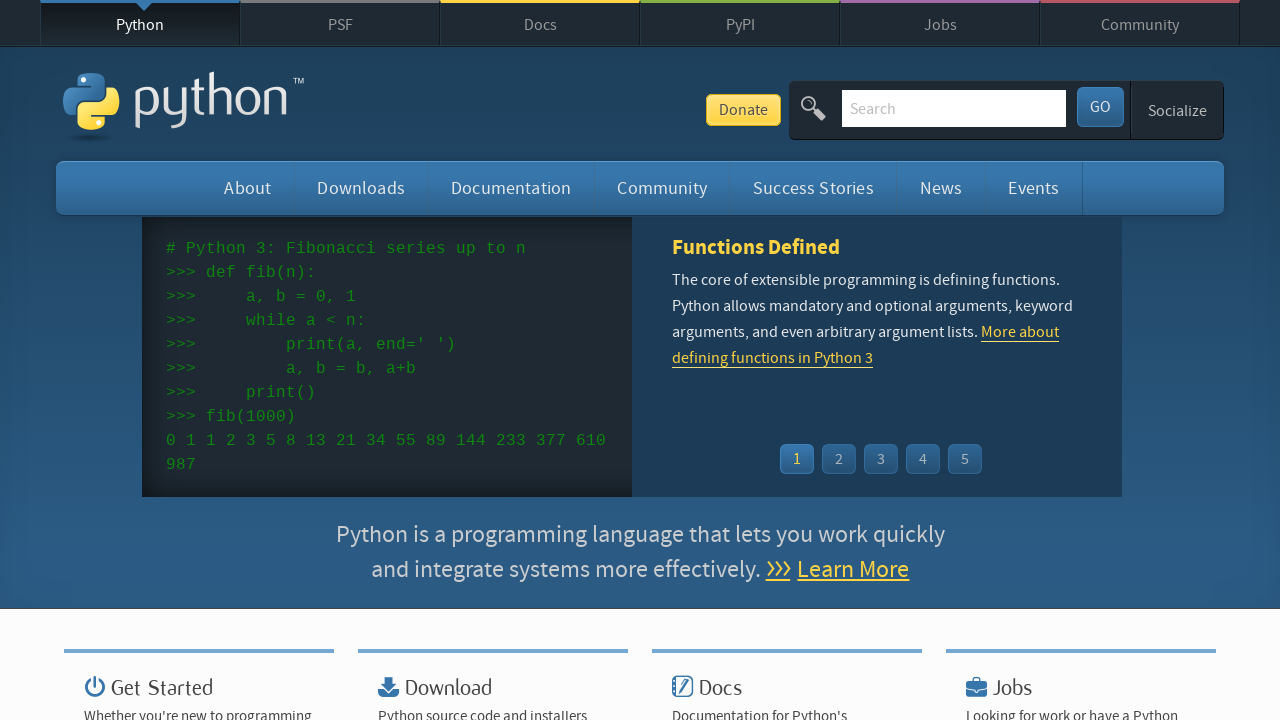

Verified page title contains 'Python'
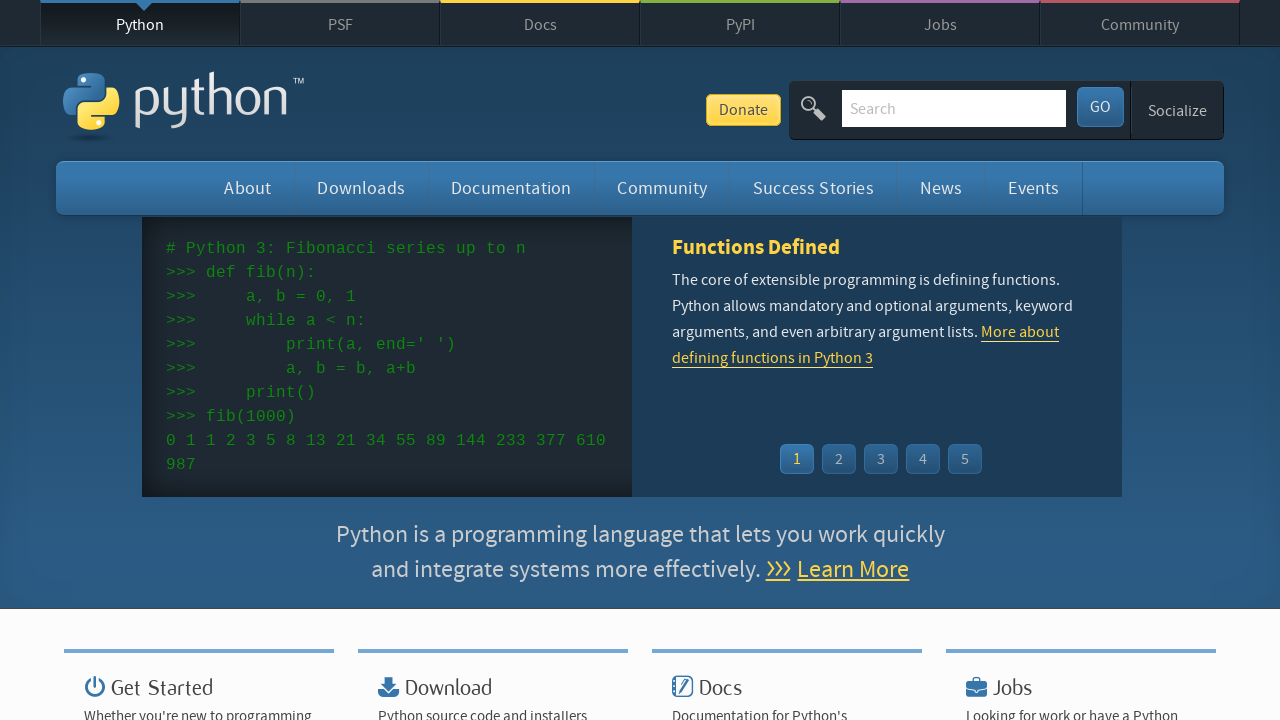

Filled search field with 'pycon' on input[name='q']
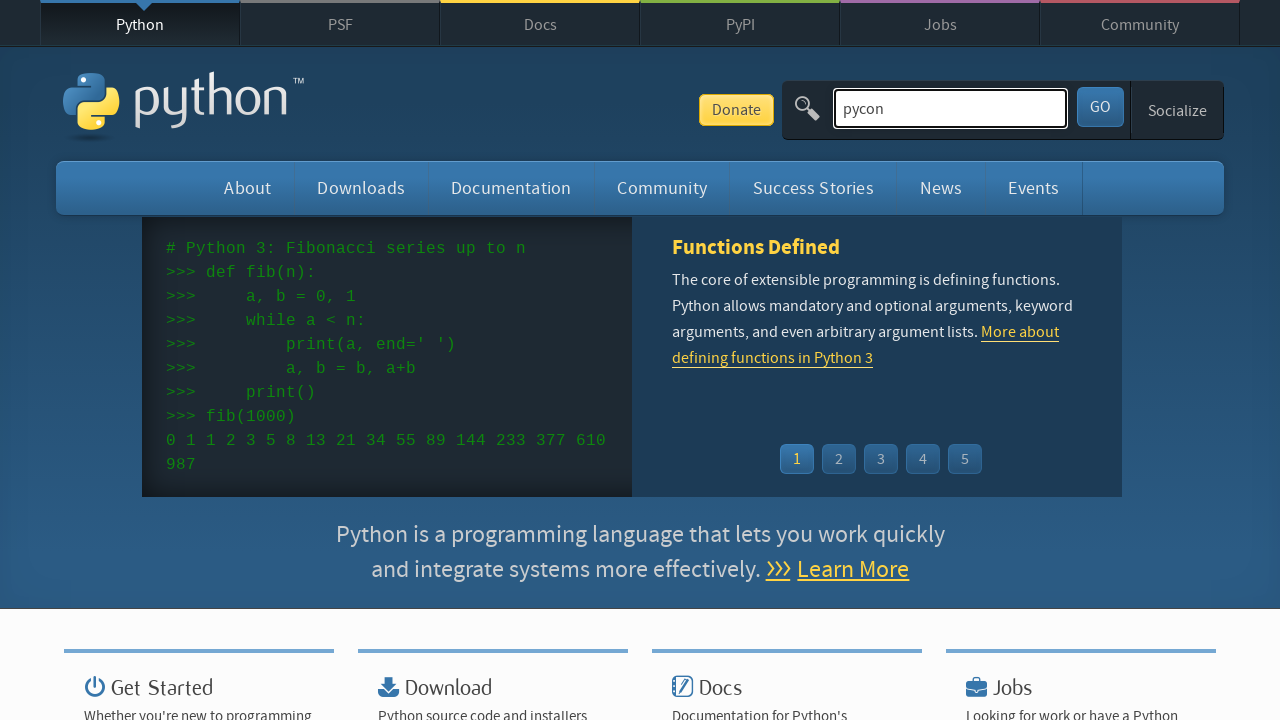

Pressed Enter to submit search form on input[name='q']
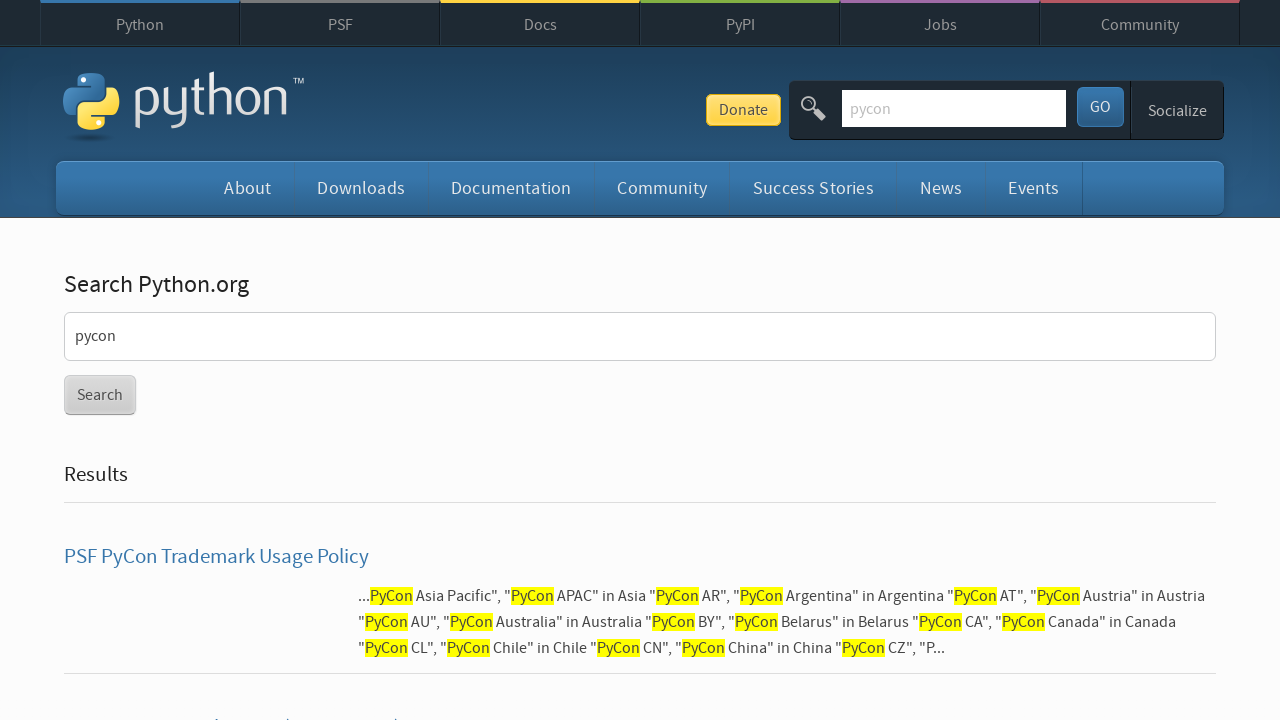

Waited for search results to load (networkidle)
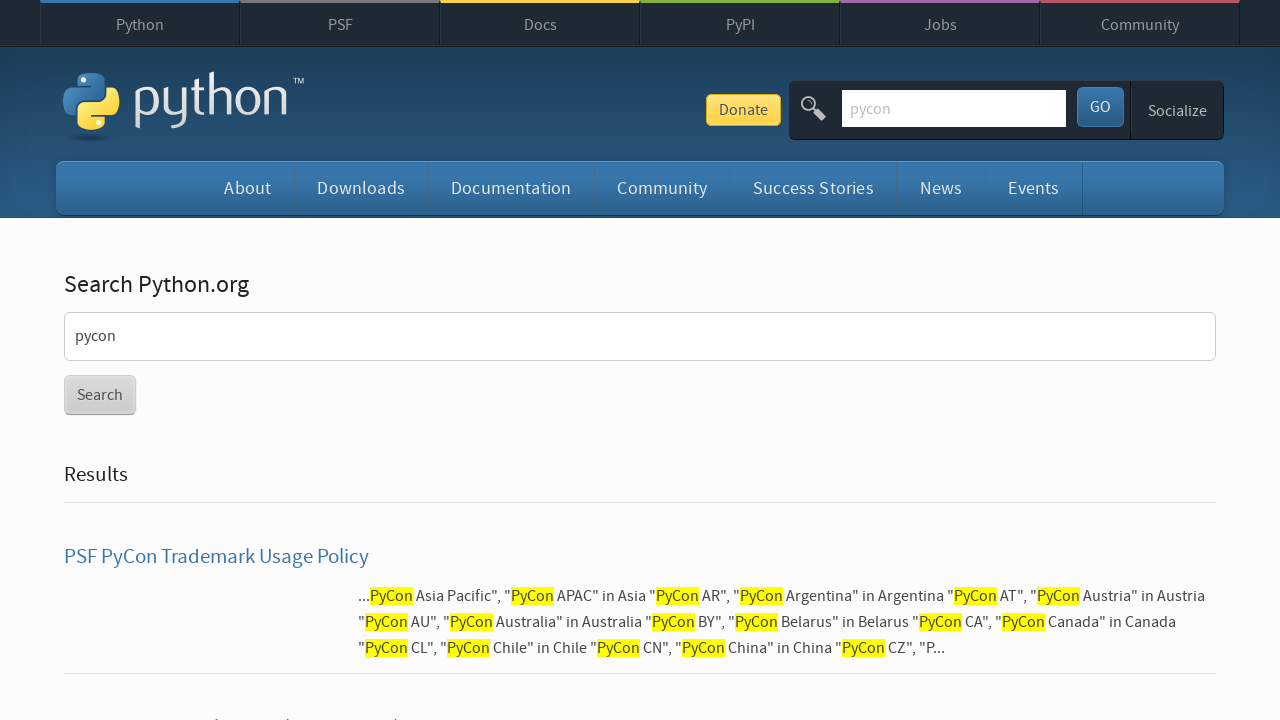

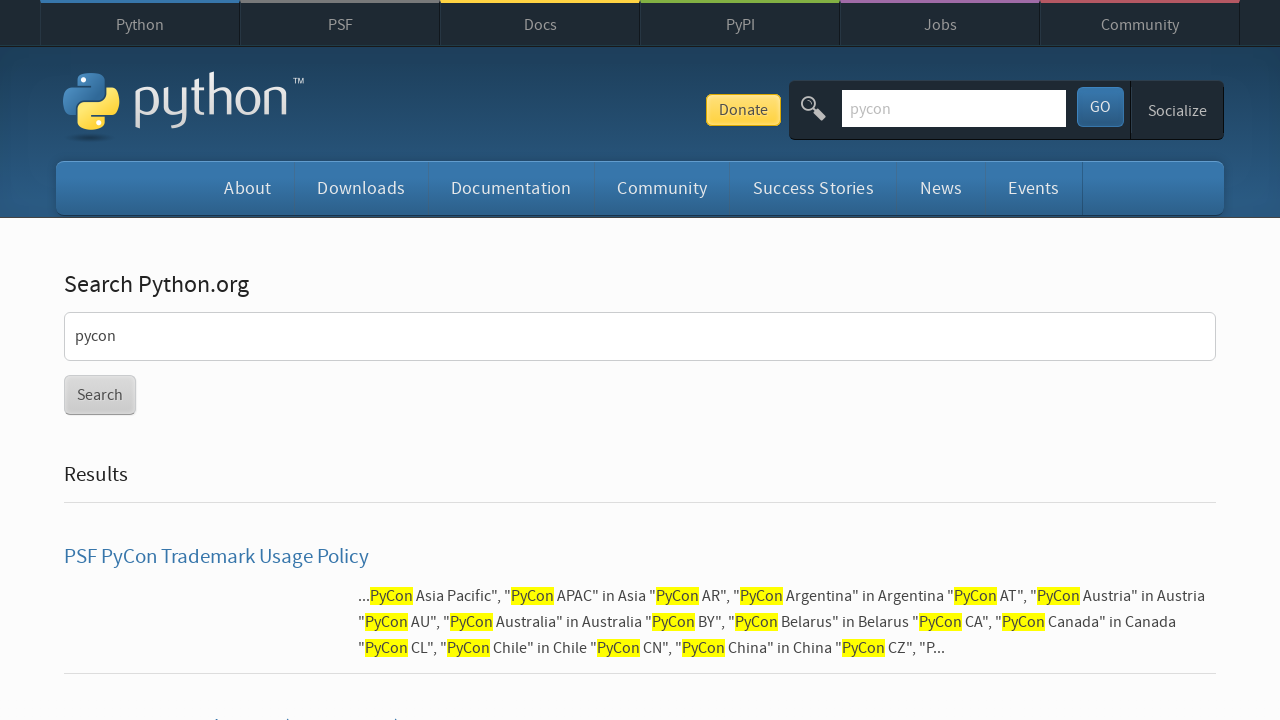